Tests Python.org search functionality by searching for "pycon" and verifying results are displayed

Starting URL: http://www.python.org

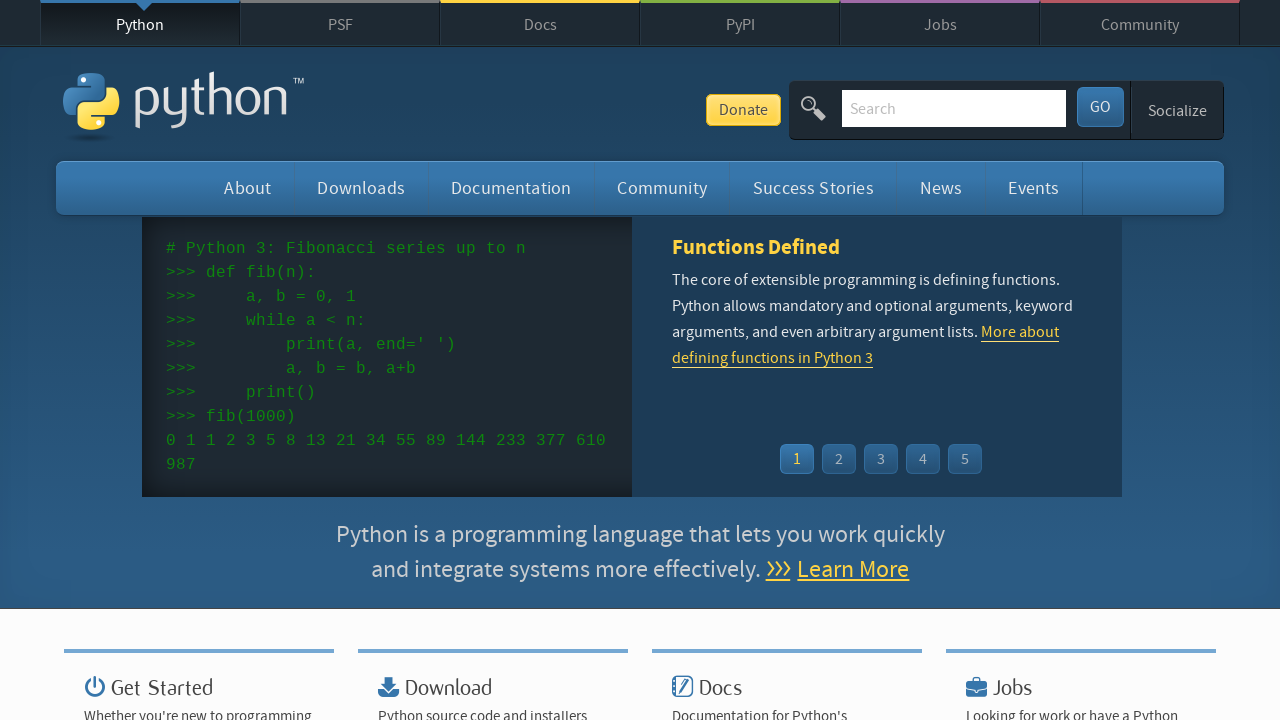

Verified 'Python' is in page title
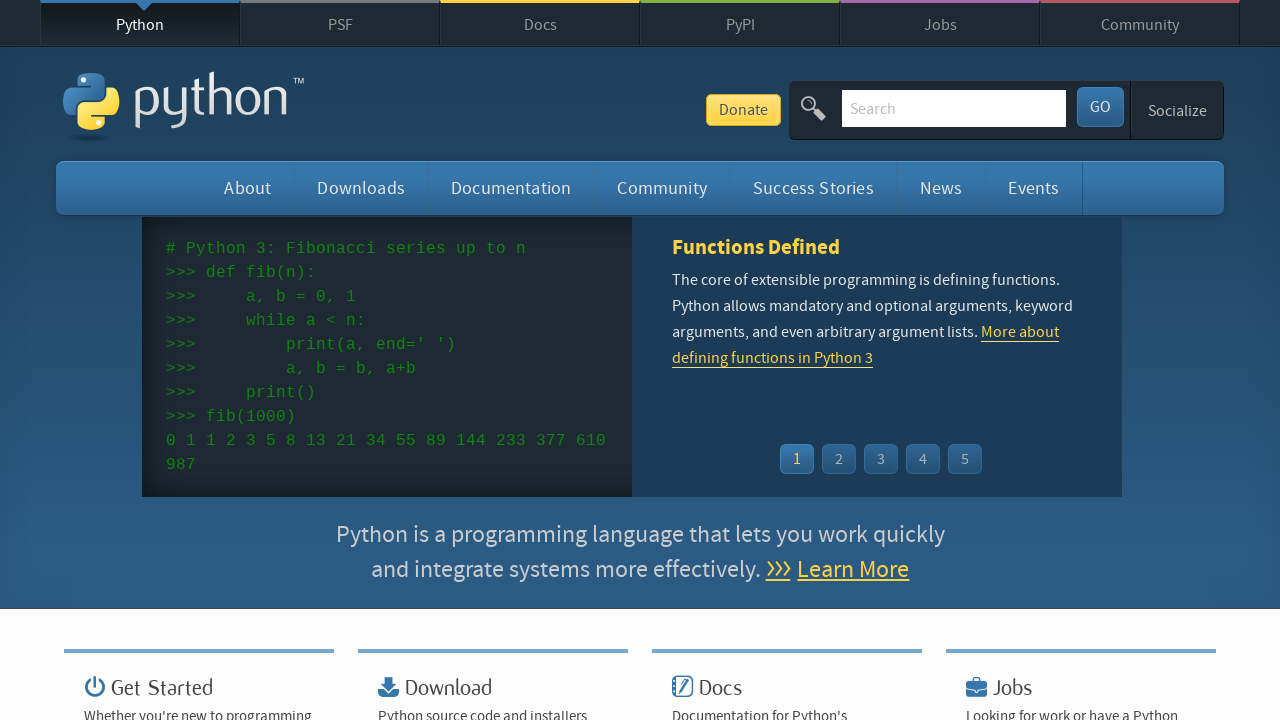

Located search input field
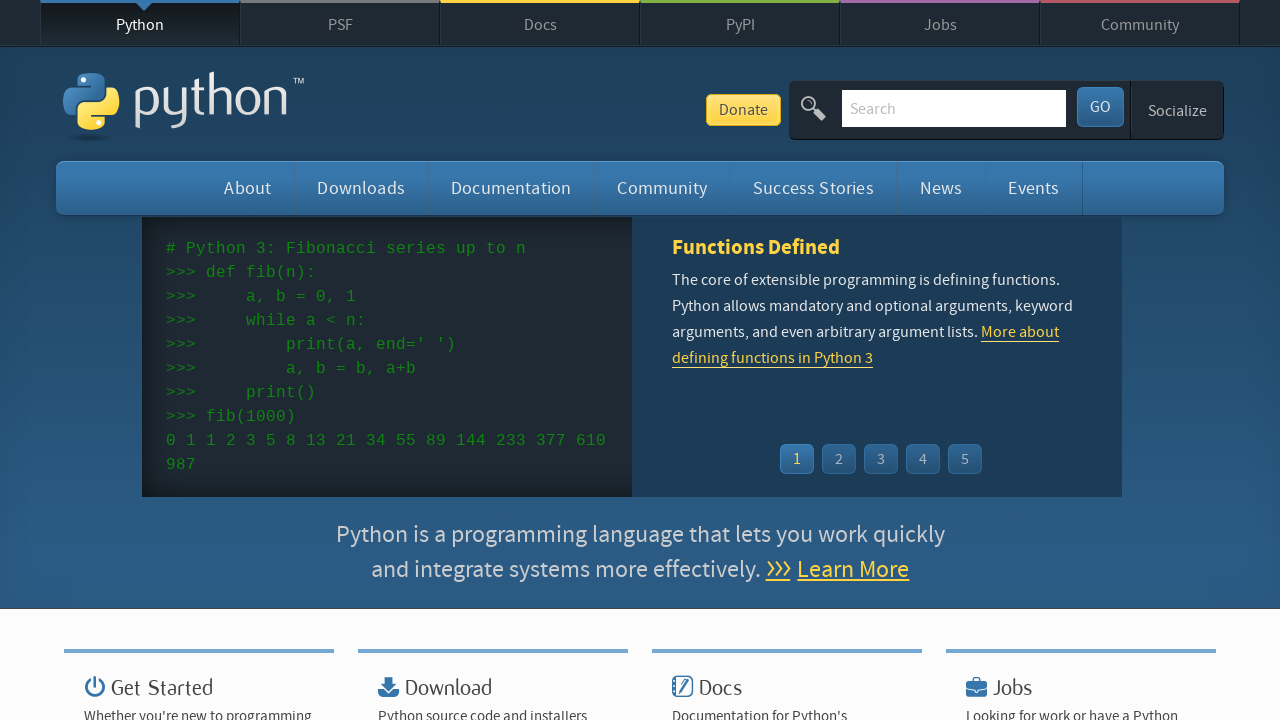

Cleared search input field on input[name='q']
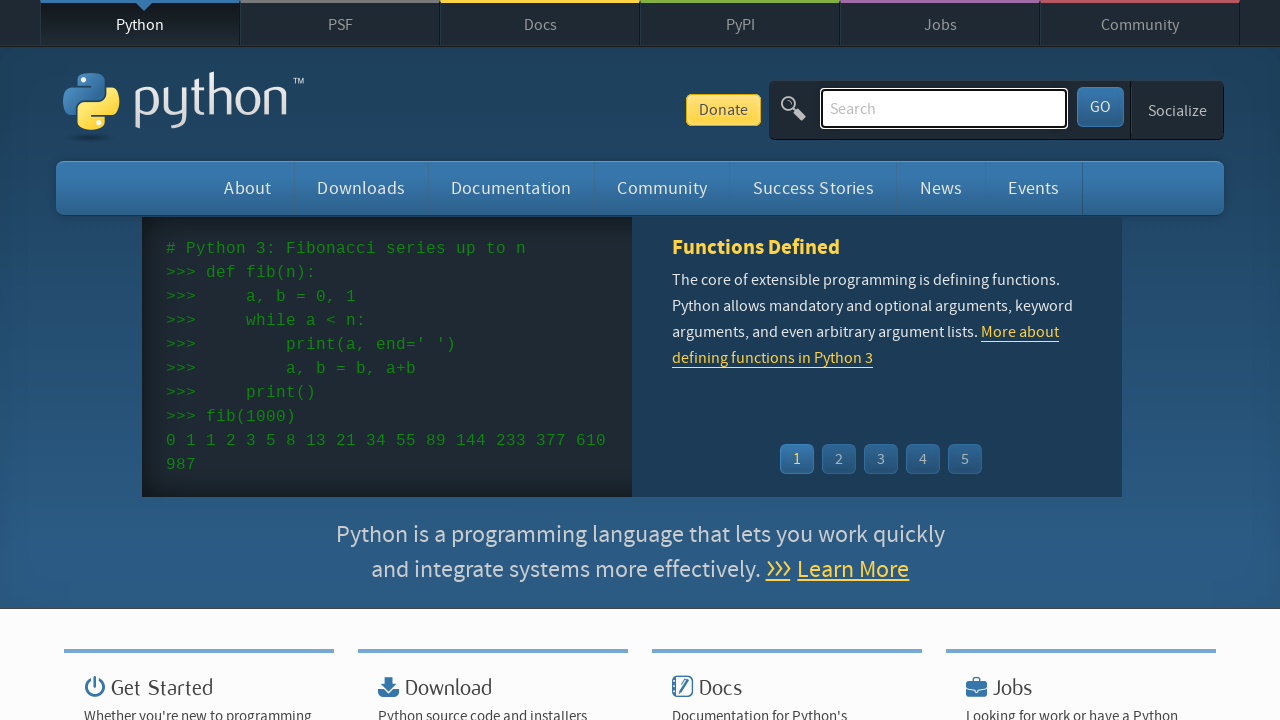

Typed 'pycon' into search field on input[name='q']
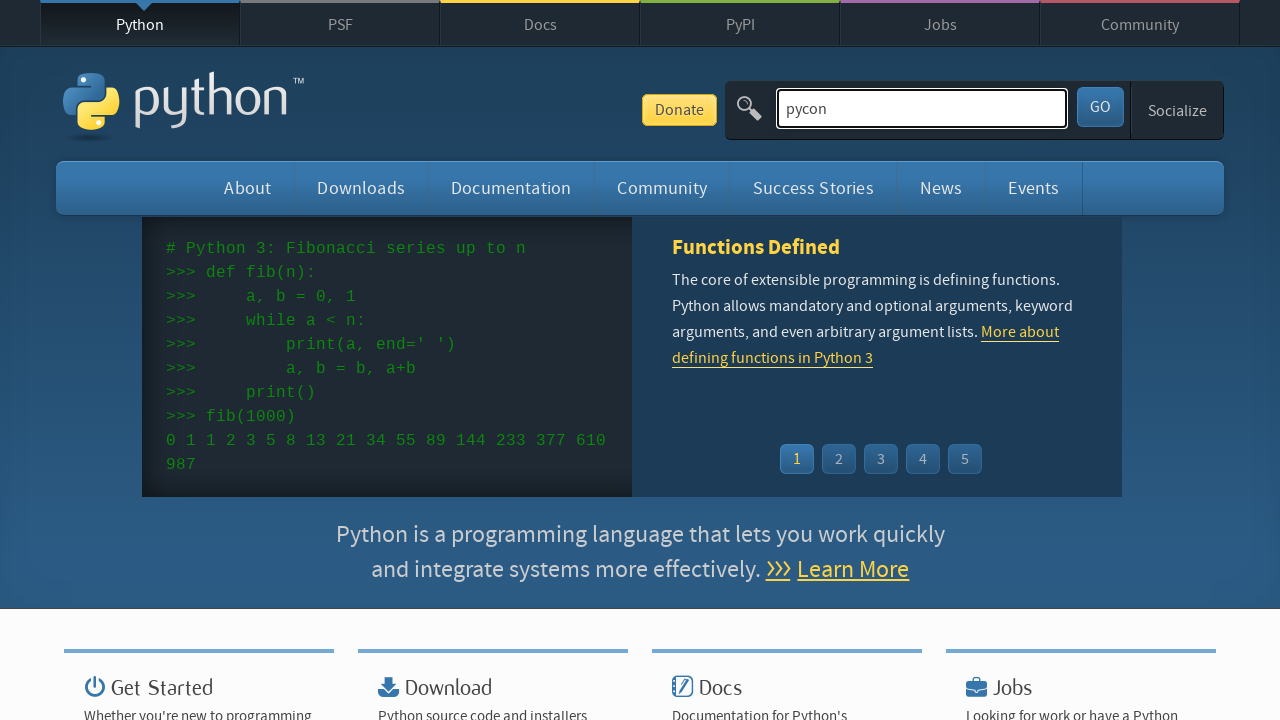

Pressed Enter to submit search on input[name='q']
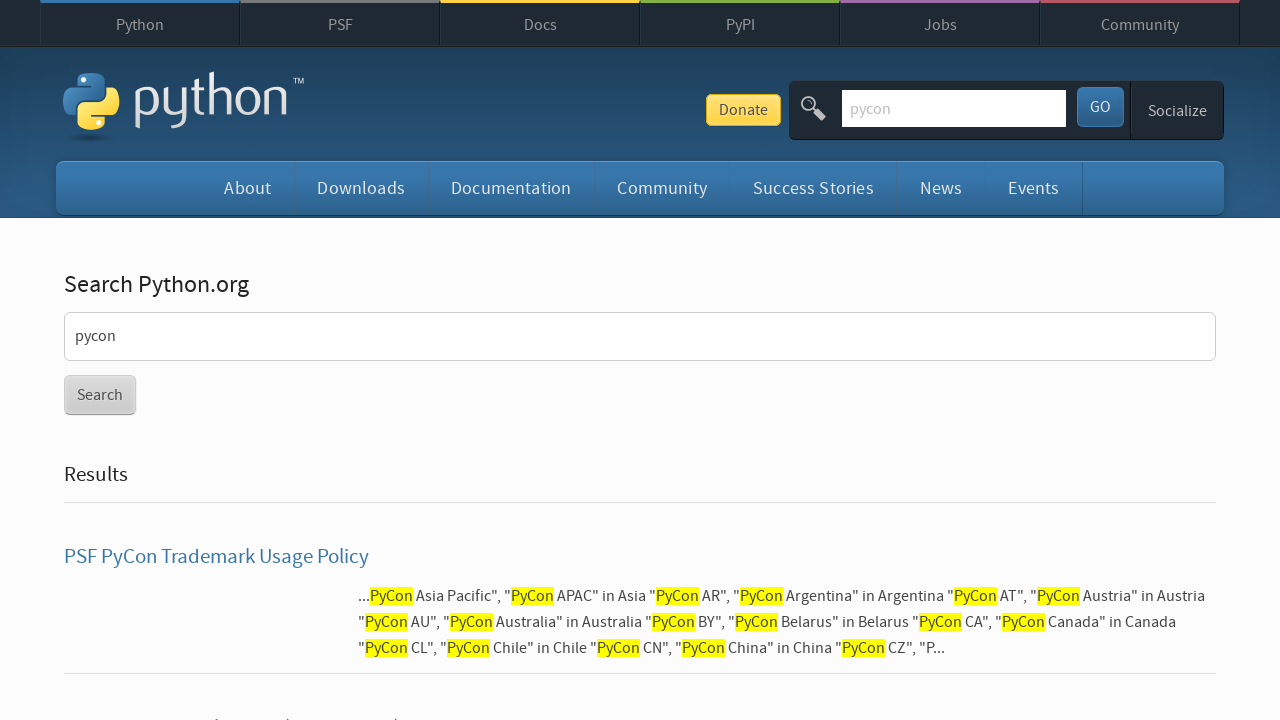

Waited for network idle after search submission
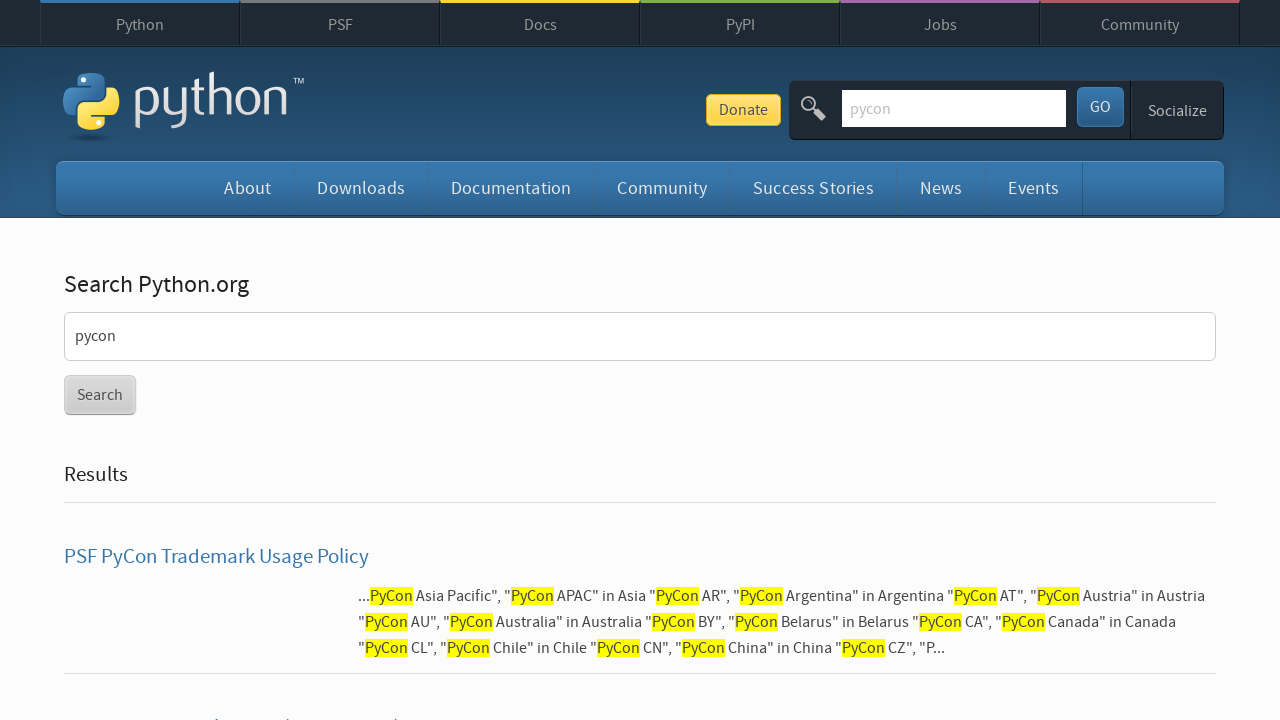

Verified search results are displayed (no 'No results found' message)
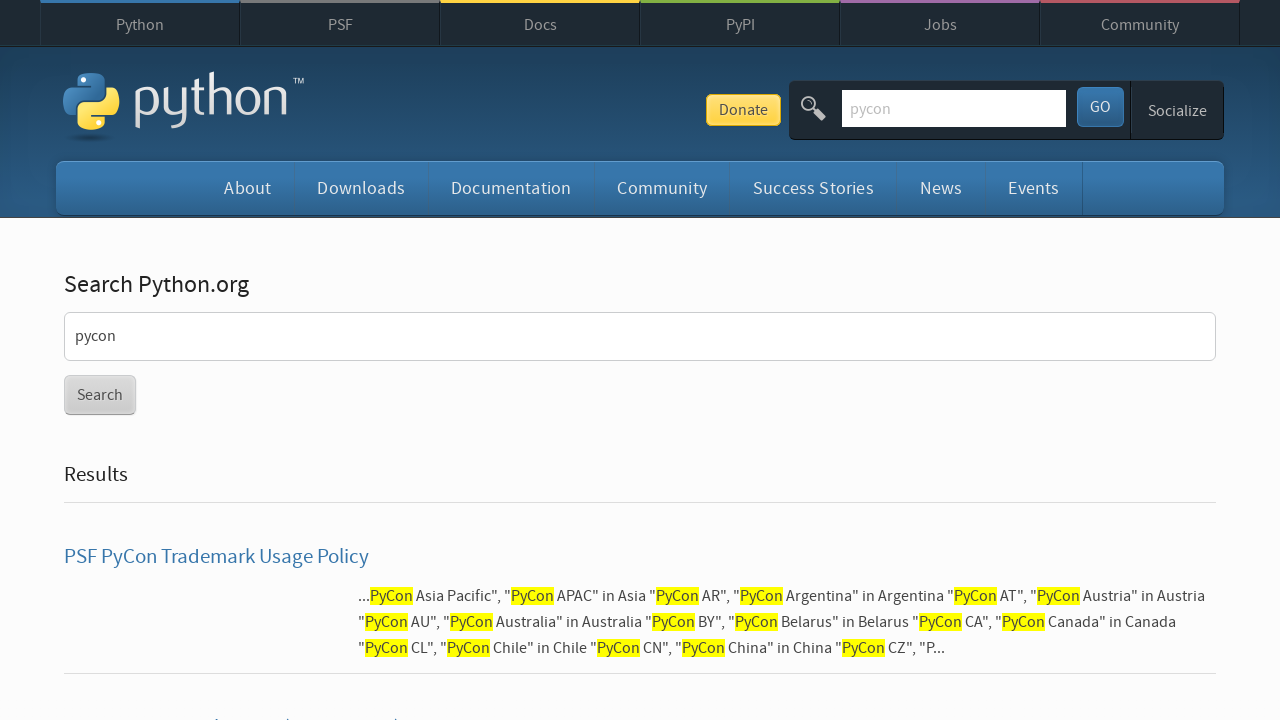

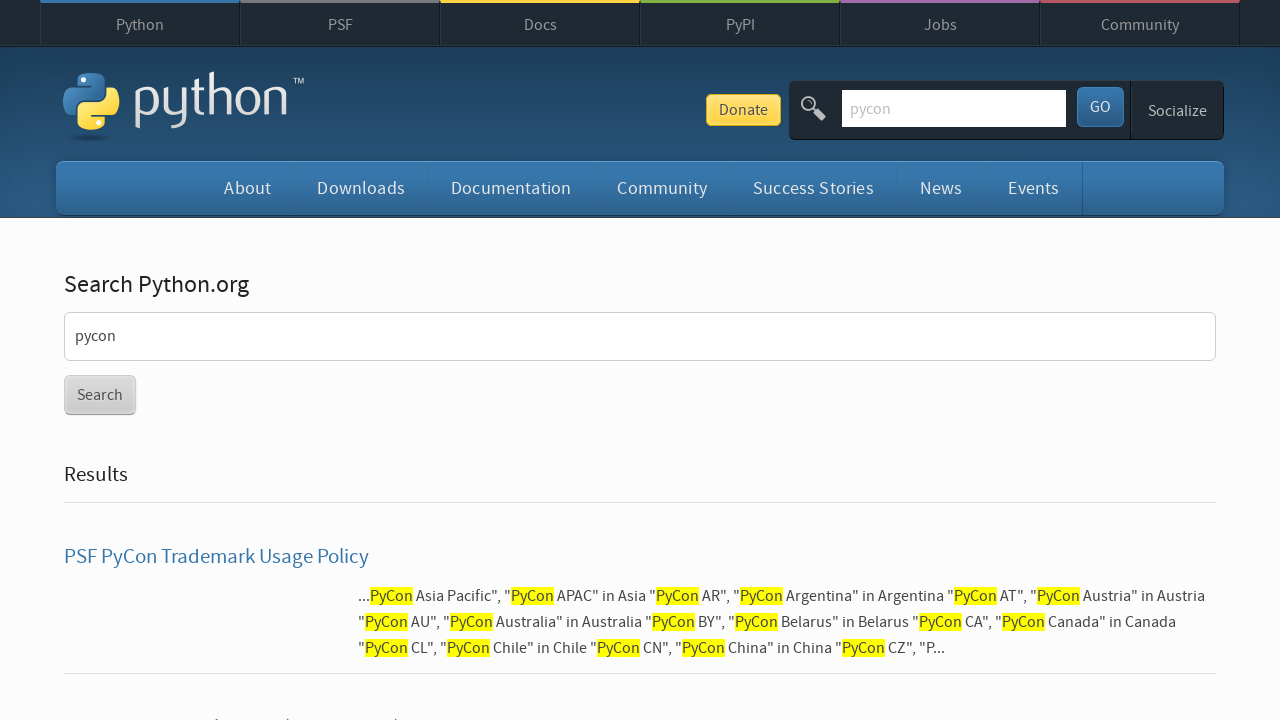